Tests form filling on DemoQA website by navigating to text box element and filling user information fields

Starting URL: https://demoqa.com/elements

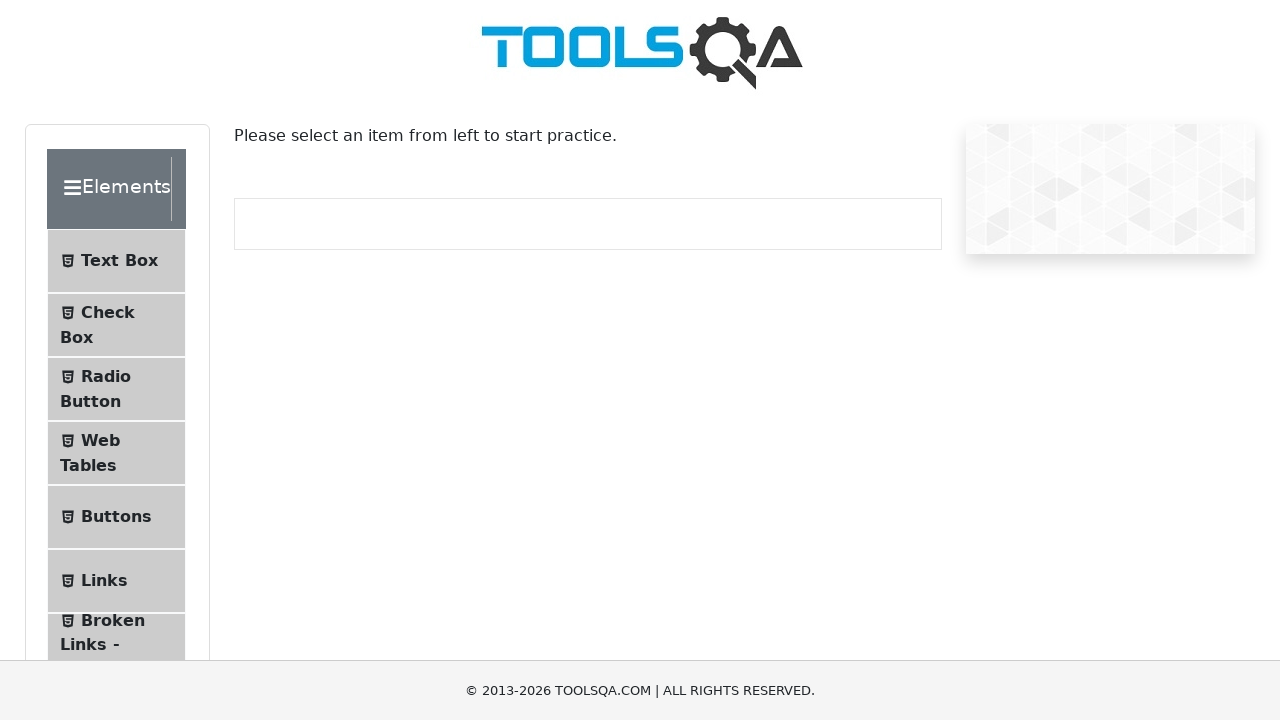

Clicked on Text Box menu item to navigate to form at (116, 261) on xpath=//*[@id='item-0']
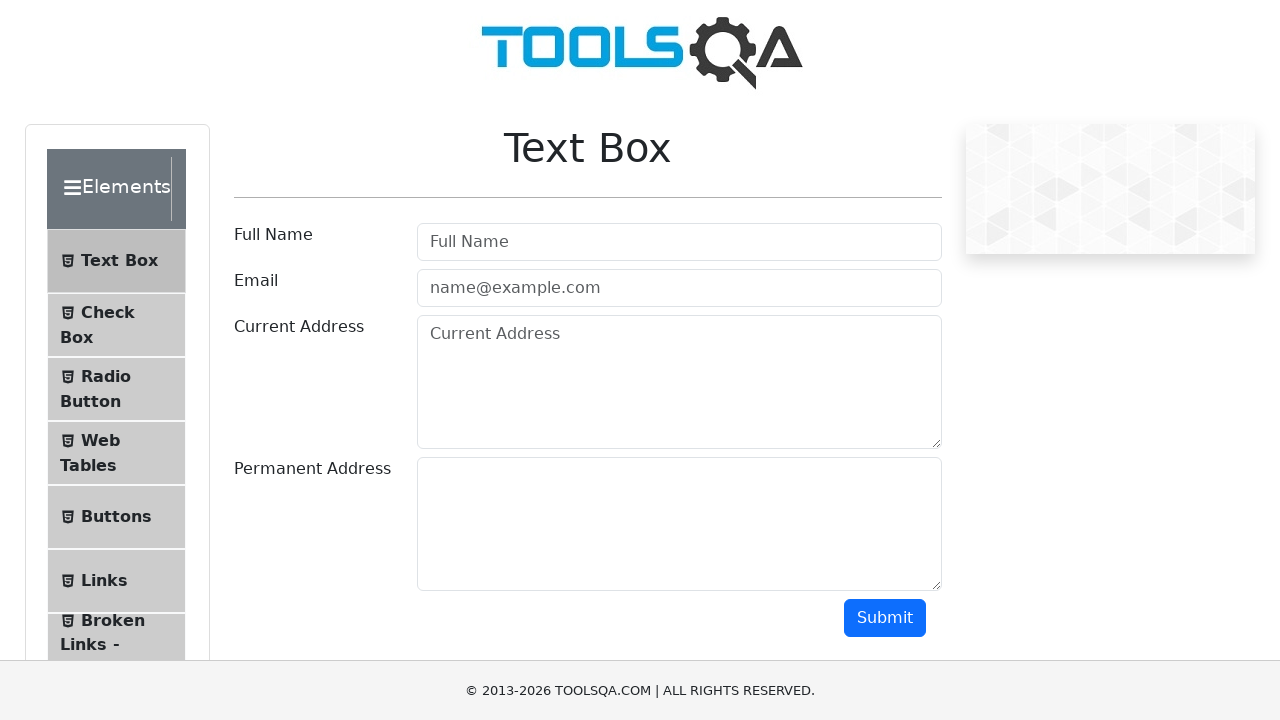

Filled userName field with 'John Smith' on #userName
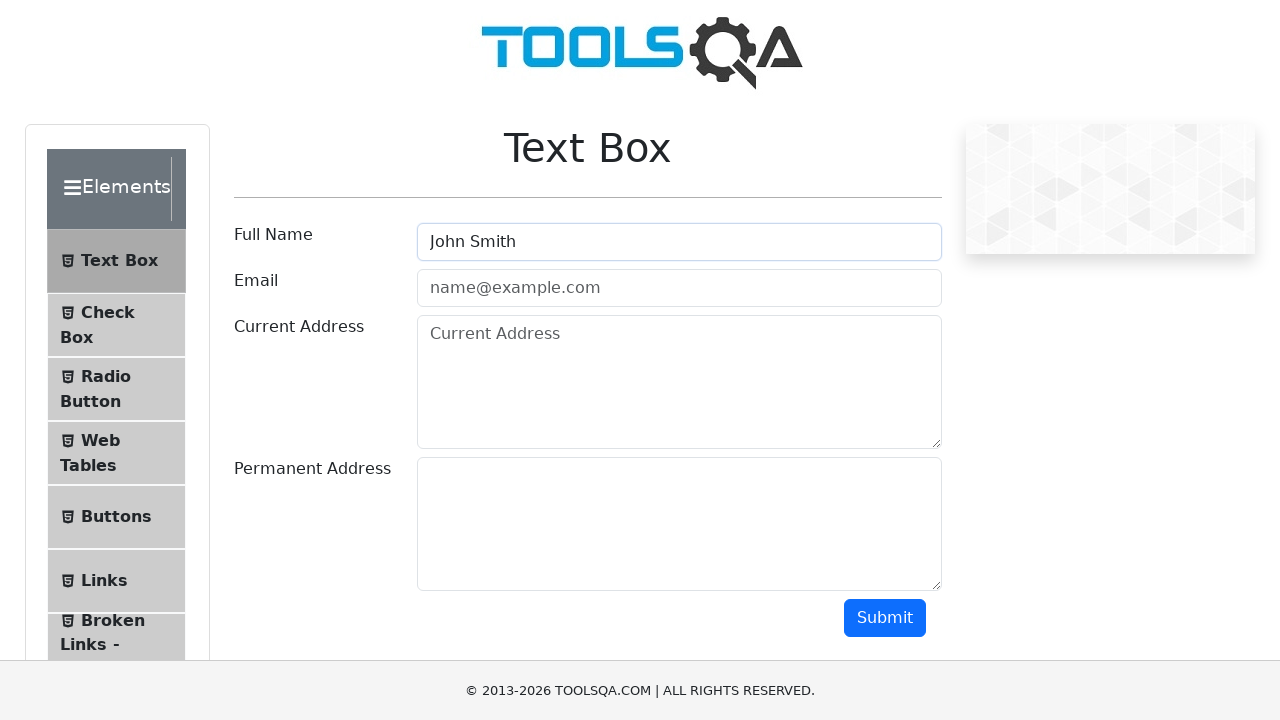

Filled userEmail field with 'john.smith@example.com' on #userEmail
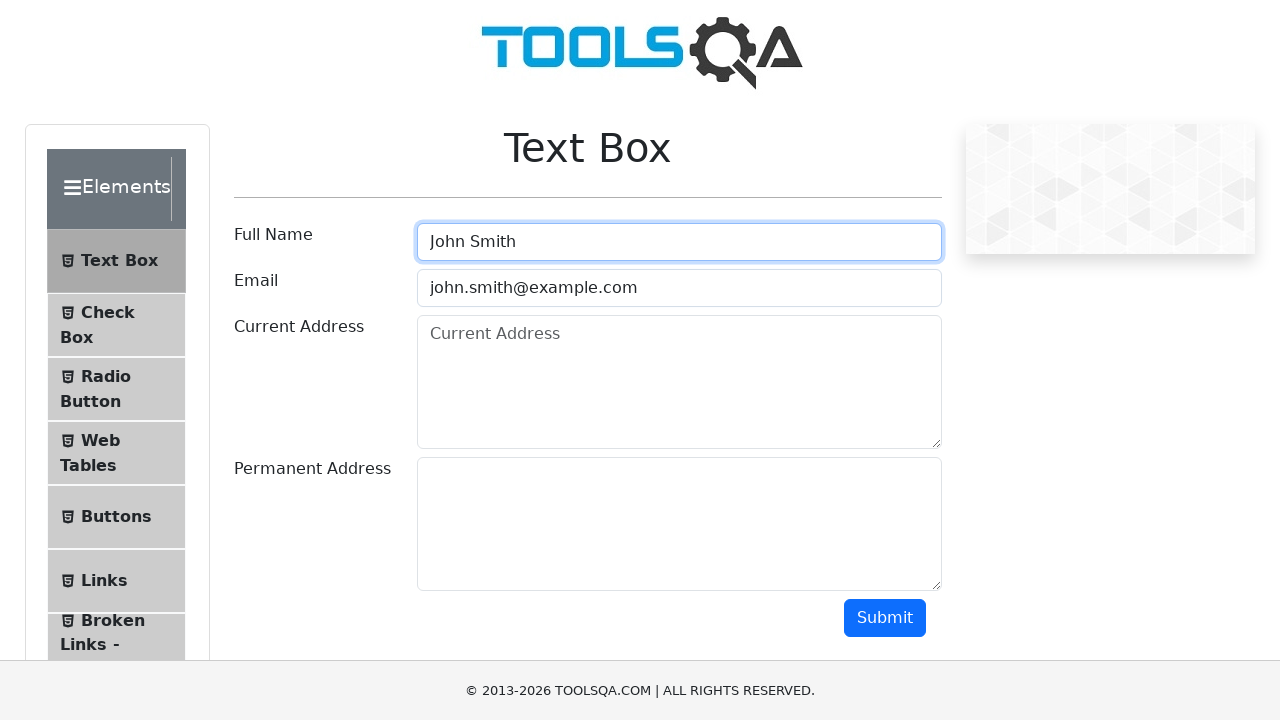

Filled currentAddress field with '123 Main Street, Springfield, IL 62701' on #currentAddress
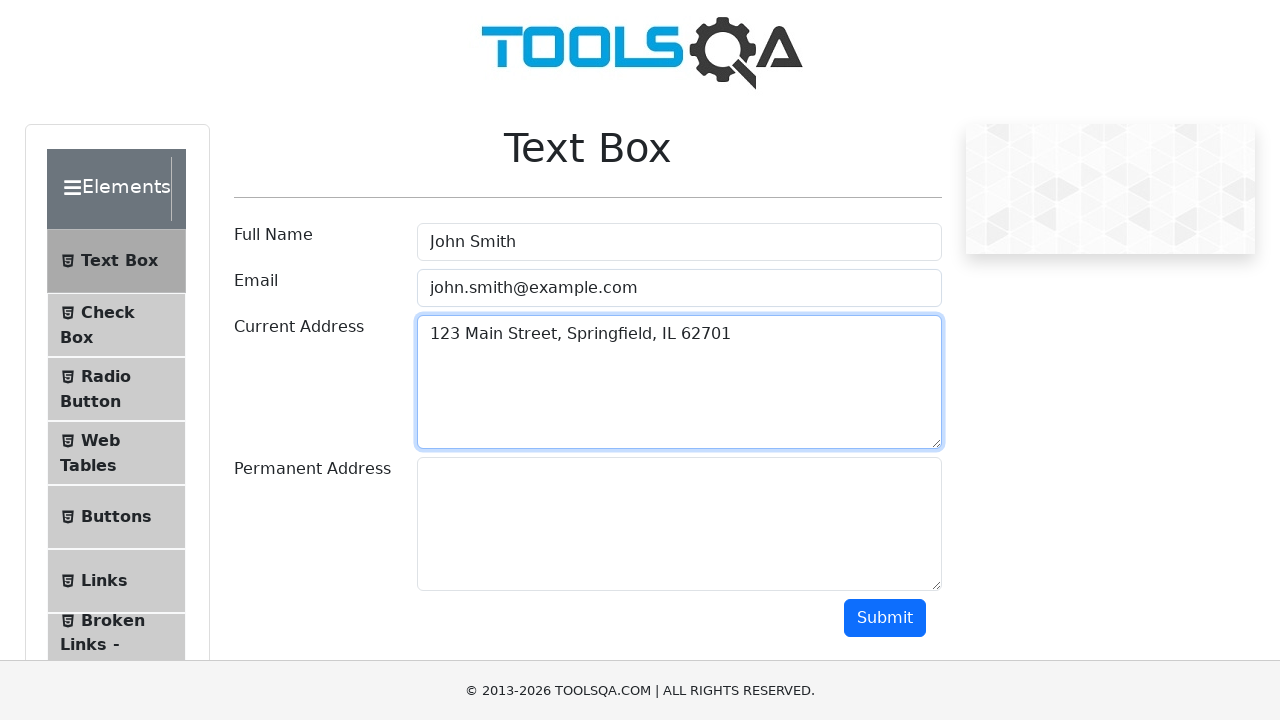

Filled permanentAddress field with '456 Oak Avenue, Chicago, IL 60601' on #permanentAddress
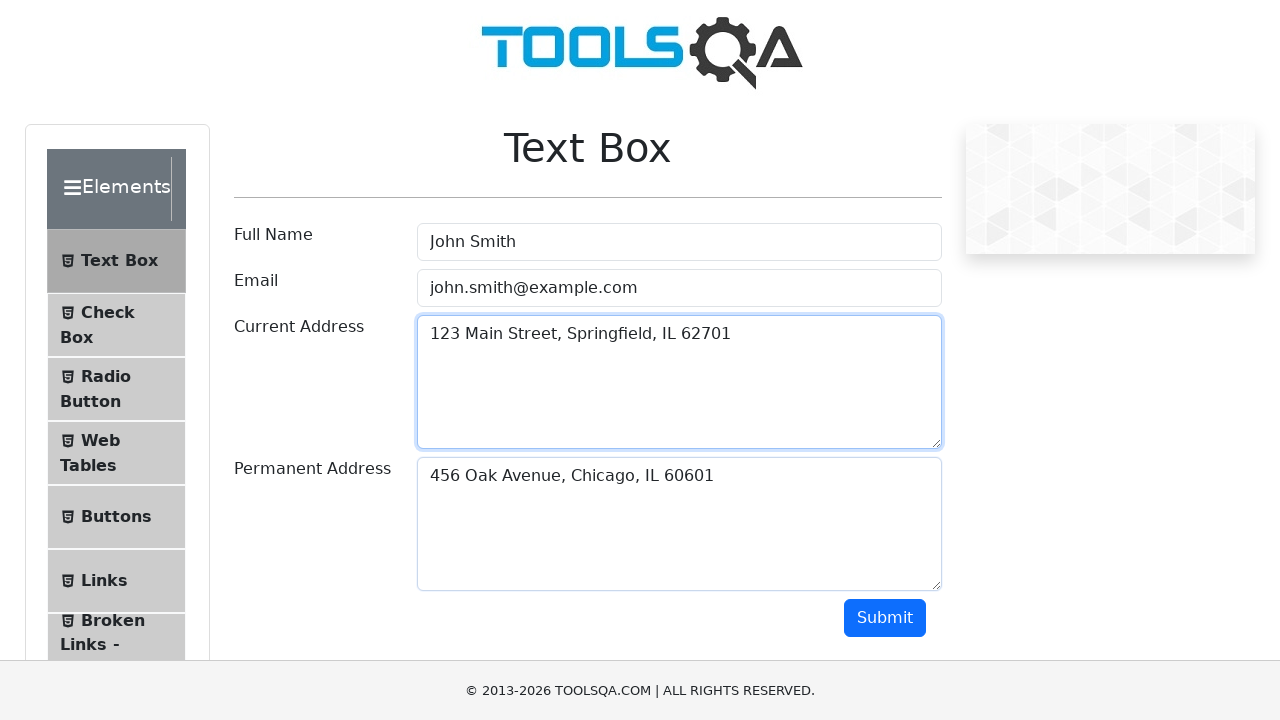

Clicked submit button to submit form with user information at (885, 618) on #submit
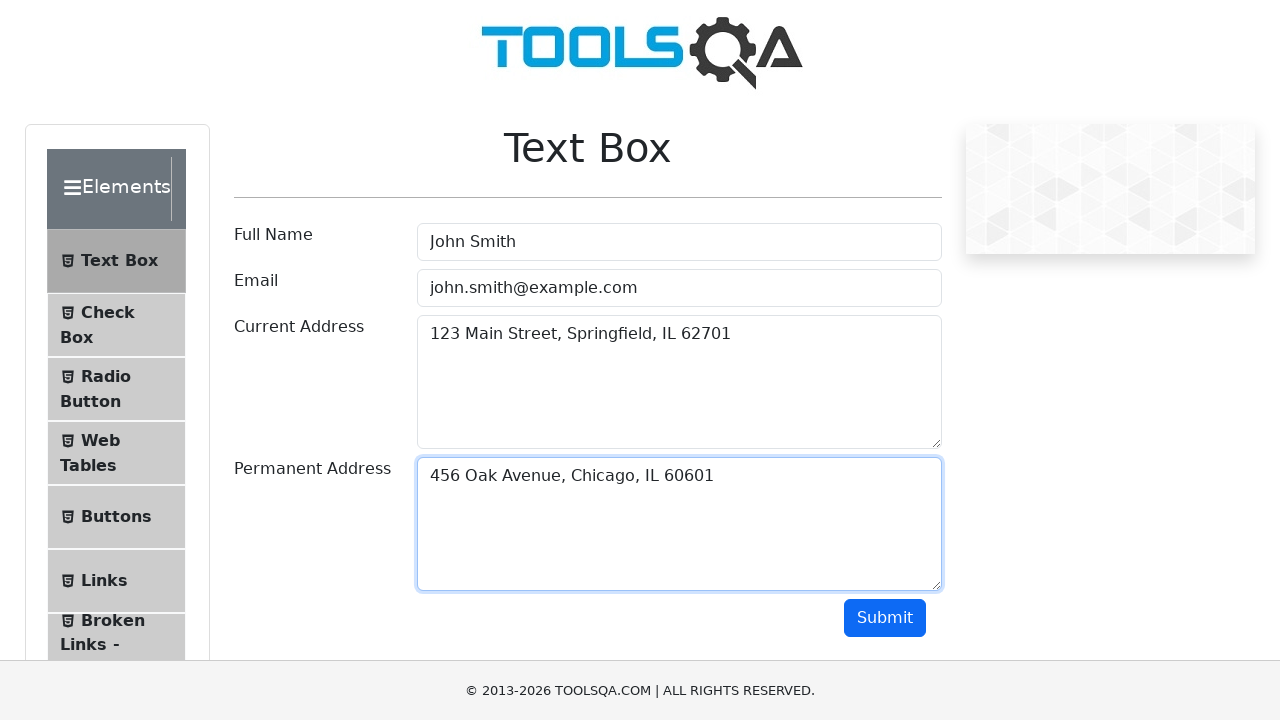

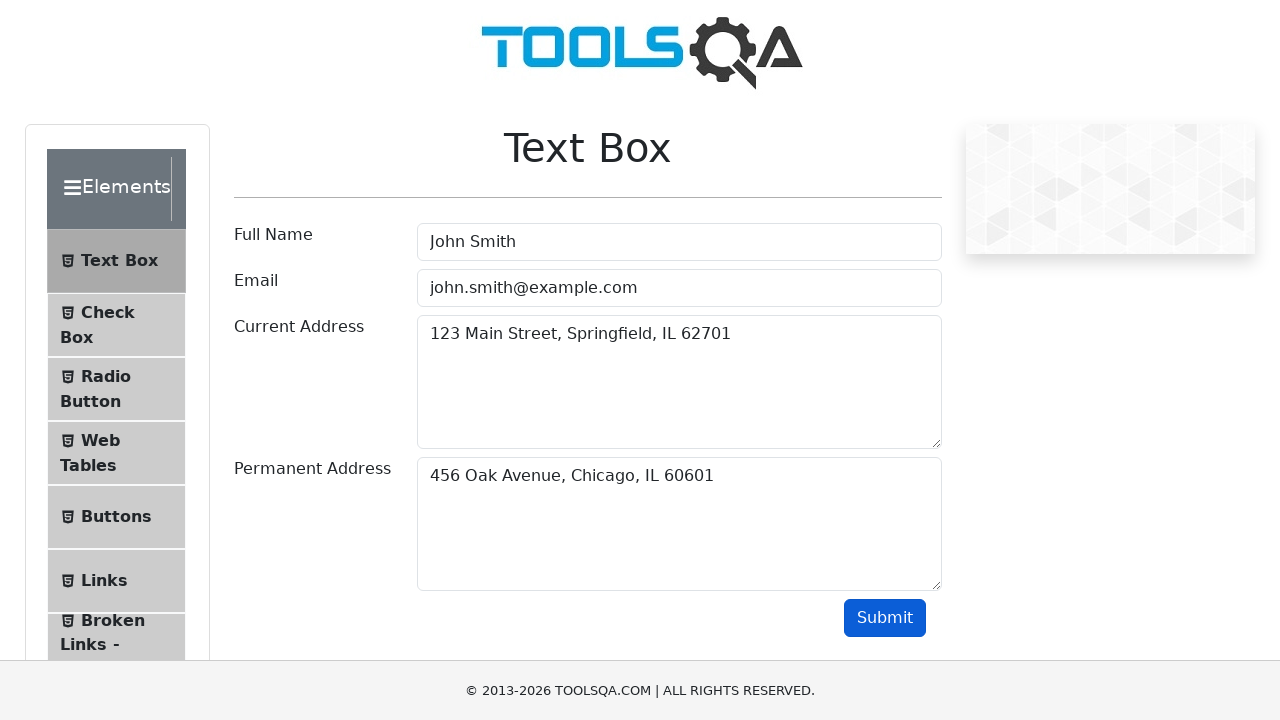